Tests the alerts page on DemoQA by clicking different alert buttons (standard alert, timer alert, confirm dialog, and prompt dialog) and handling each alert type.

Starting URL: https://demoqa.com/alerts

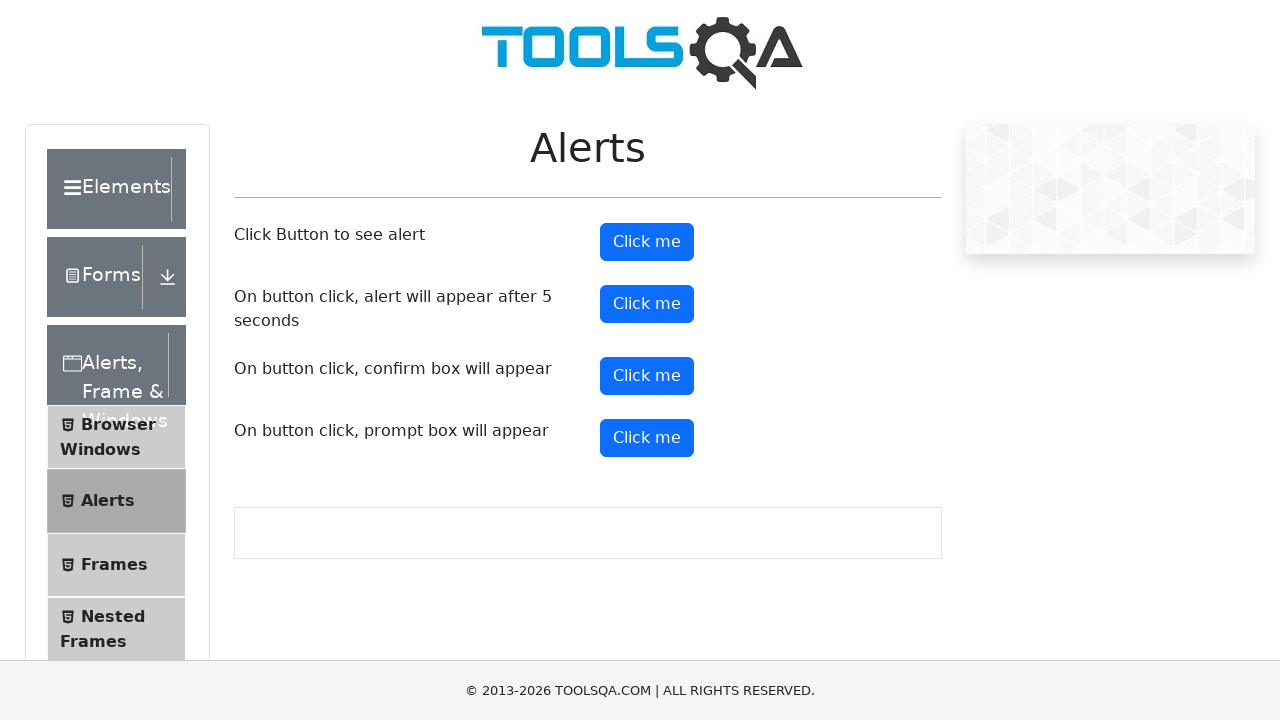

Standard alert button loaded
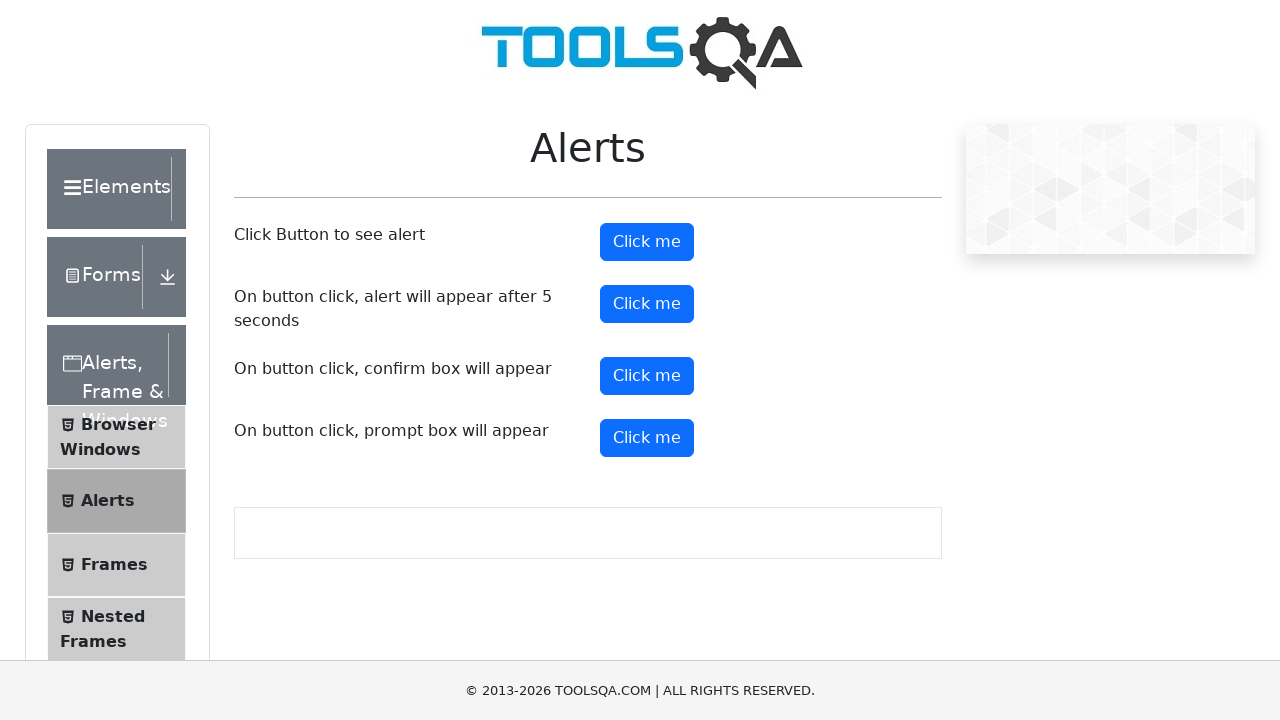

Clicked standard alert button at (647, 242) on #alertButton
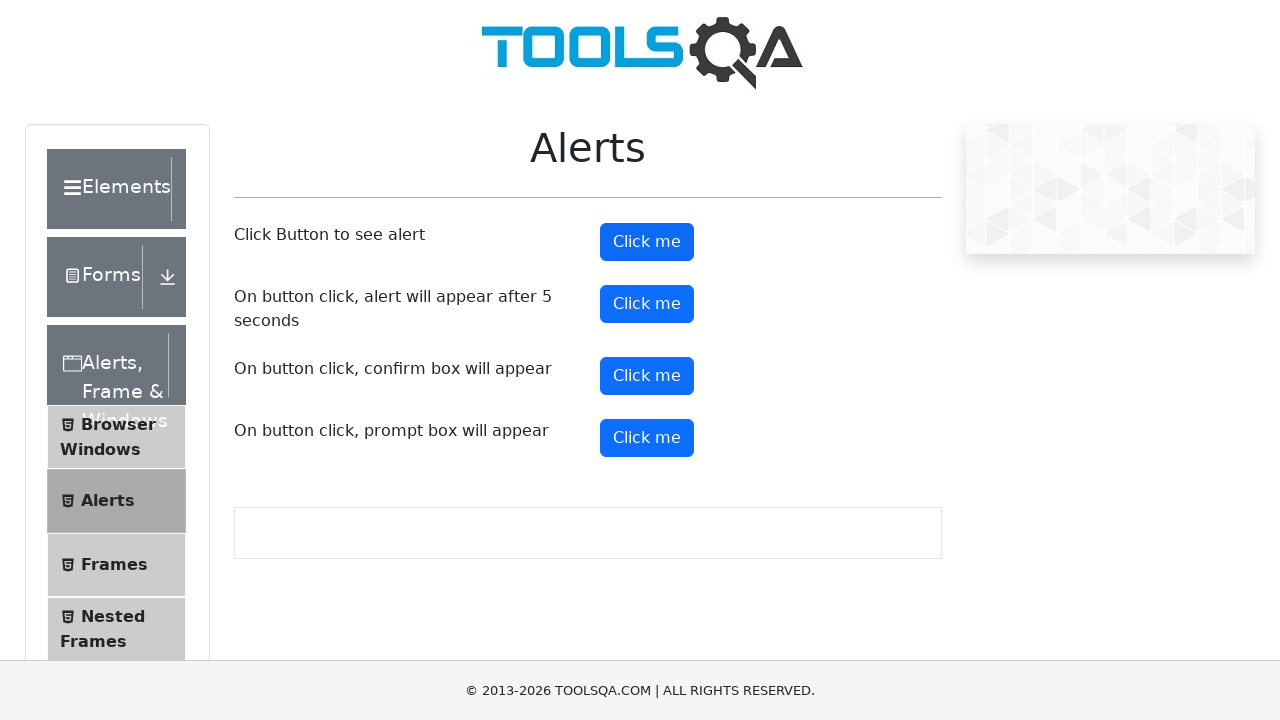

Set up dialog handler to accept alerts
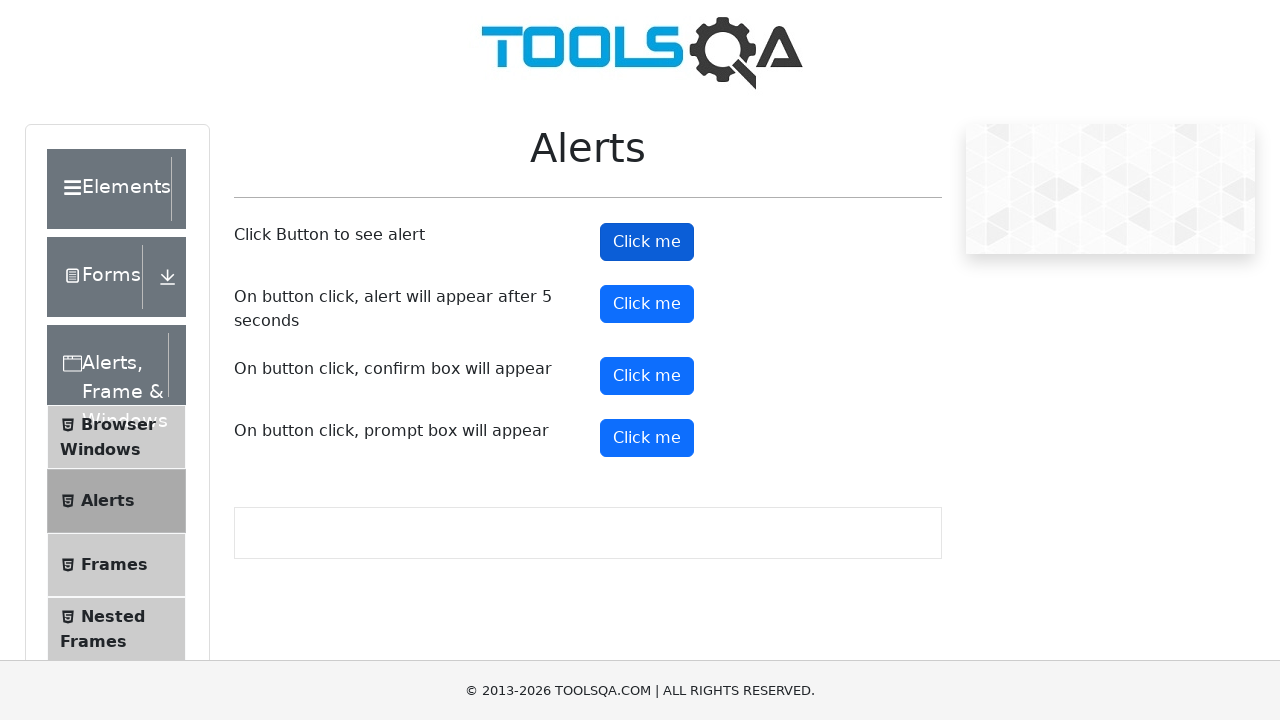

Standard alert handled and dismissed
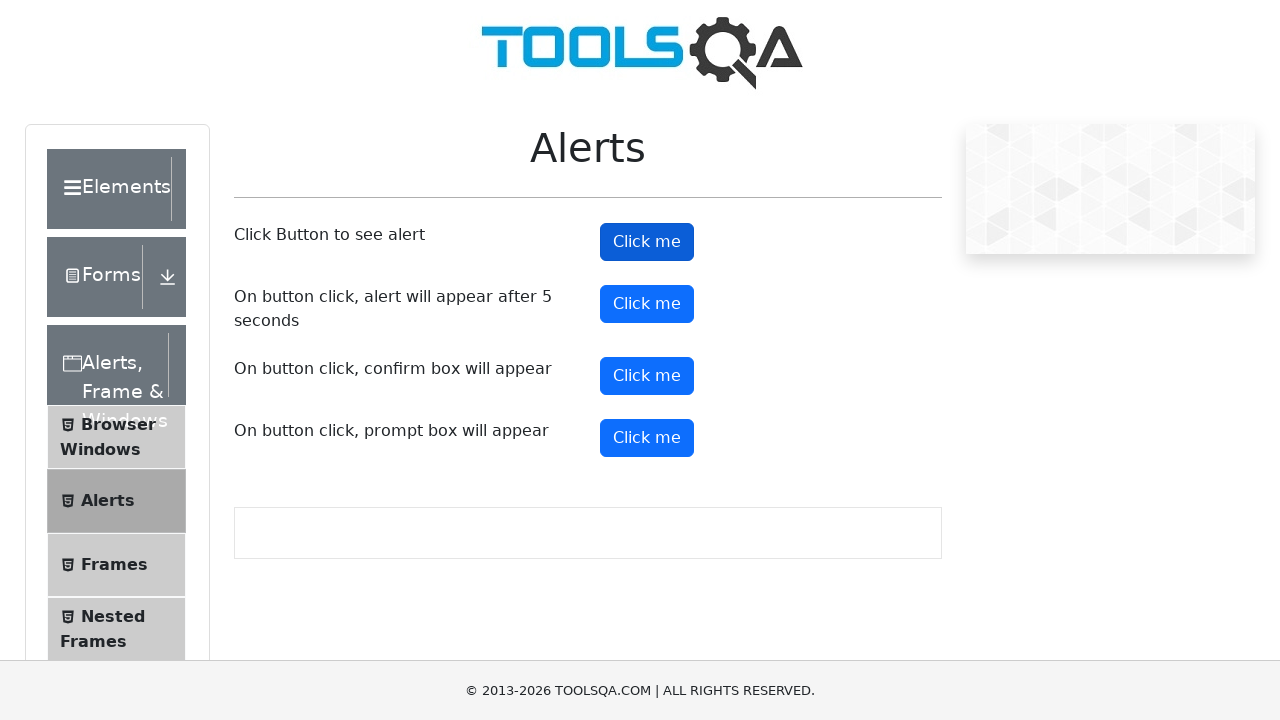

Timer alert button loaded
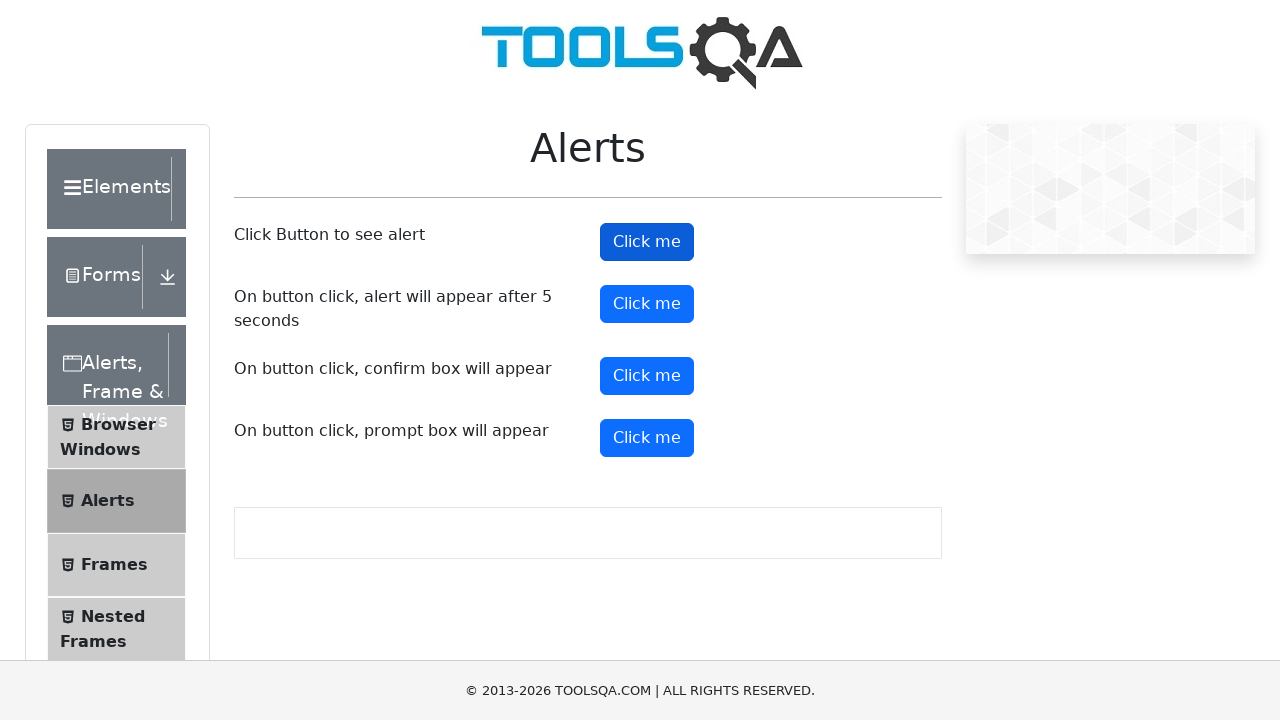

Clicked timer alert button at (647, 304) on #timerAlertButton
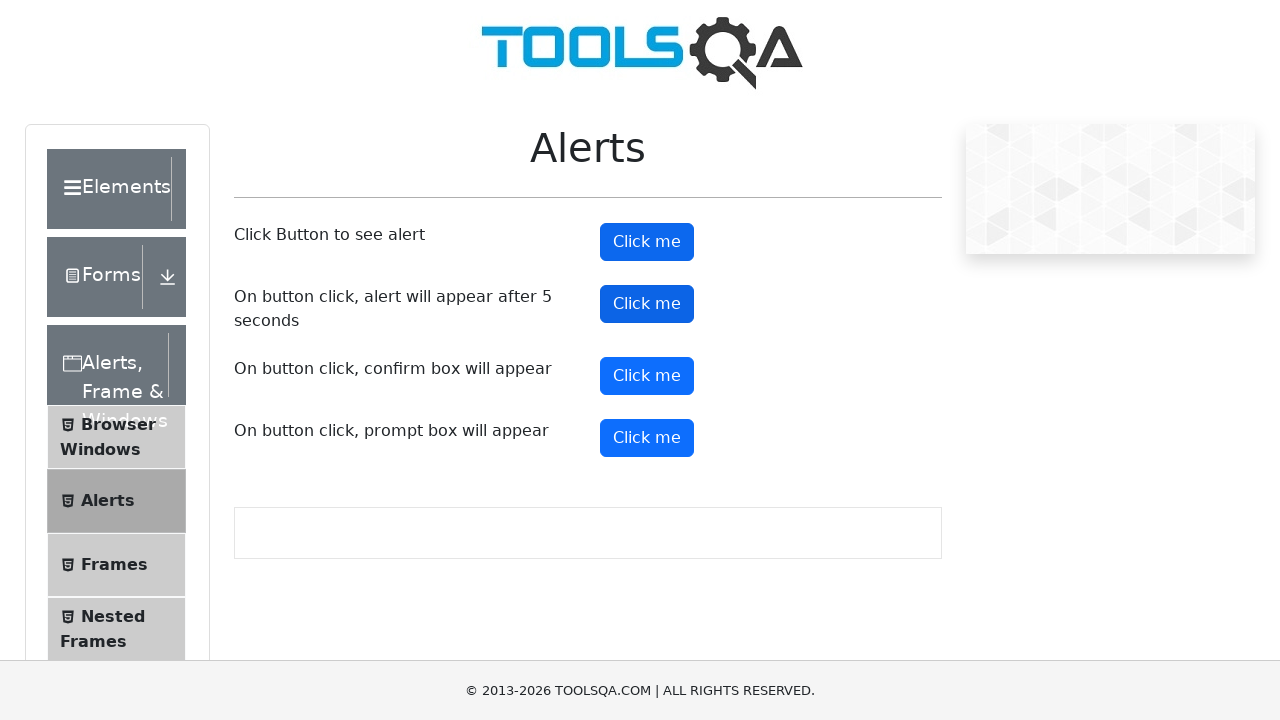

Timer alert appeared and was handled after 5-second delay
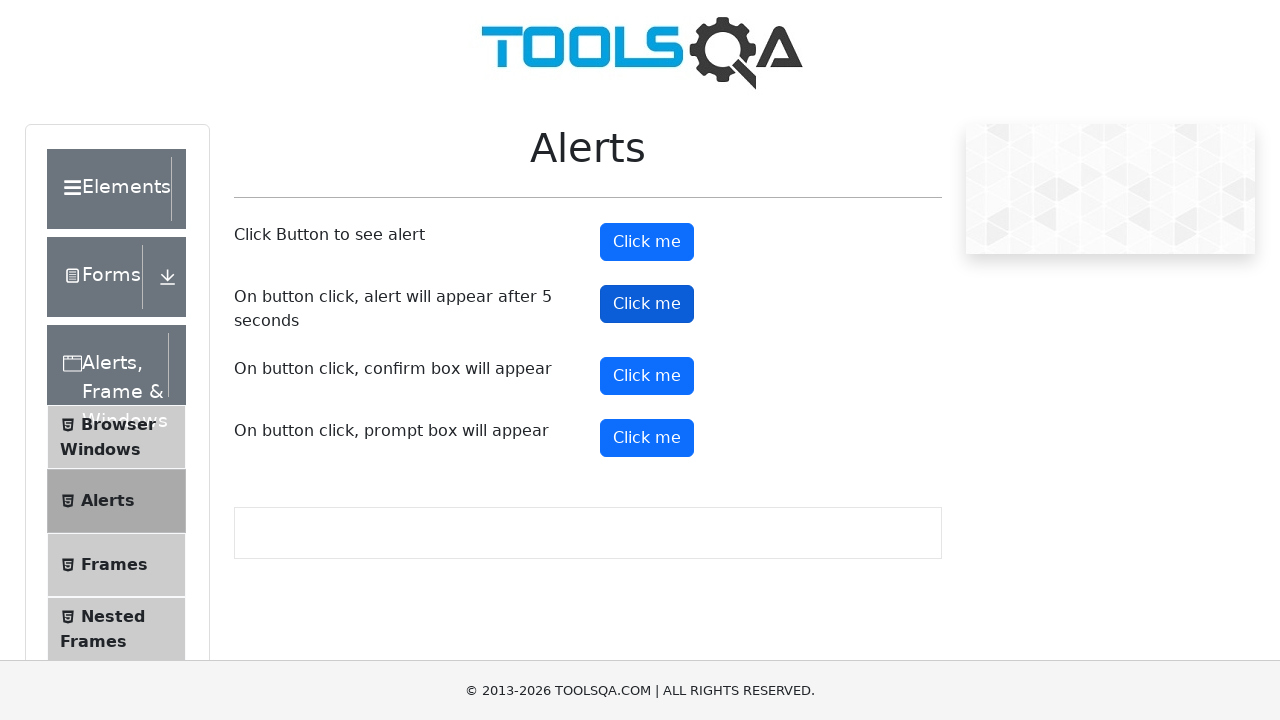

Confirm dialog button loaded
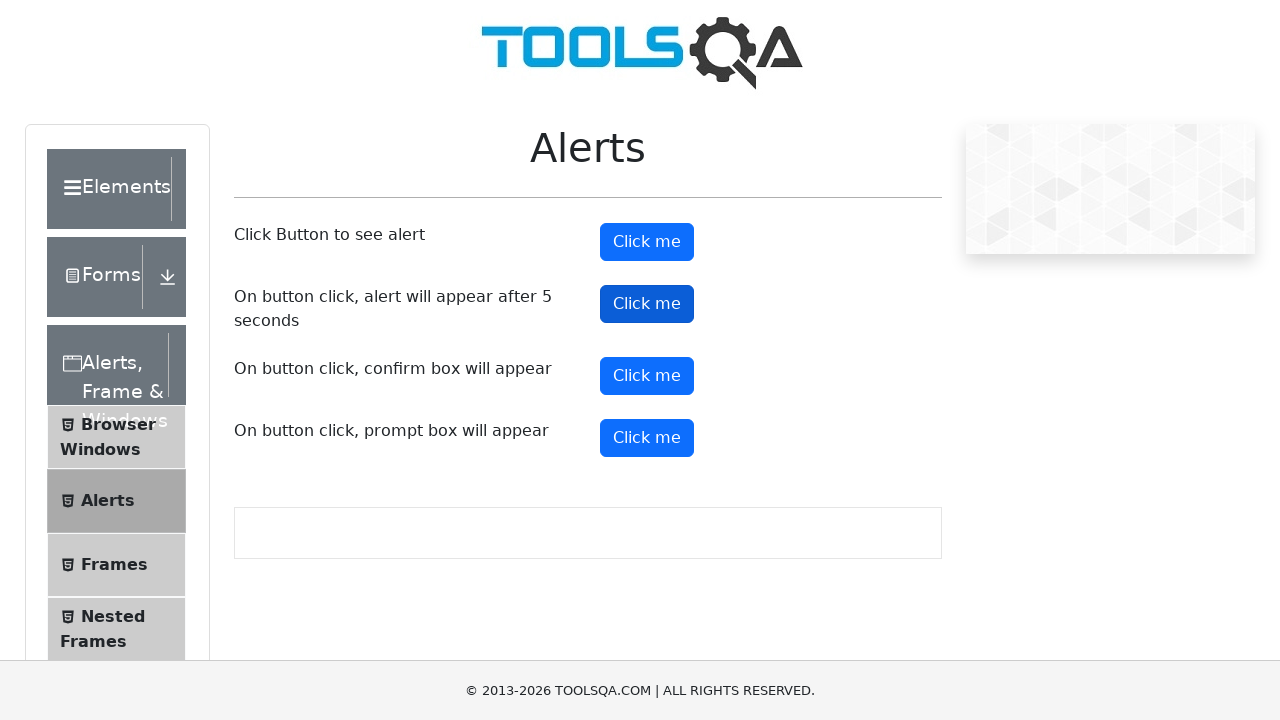

Clicked confirm dialog button at (647, 376) on #confirmButton
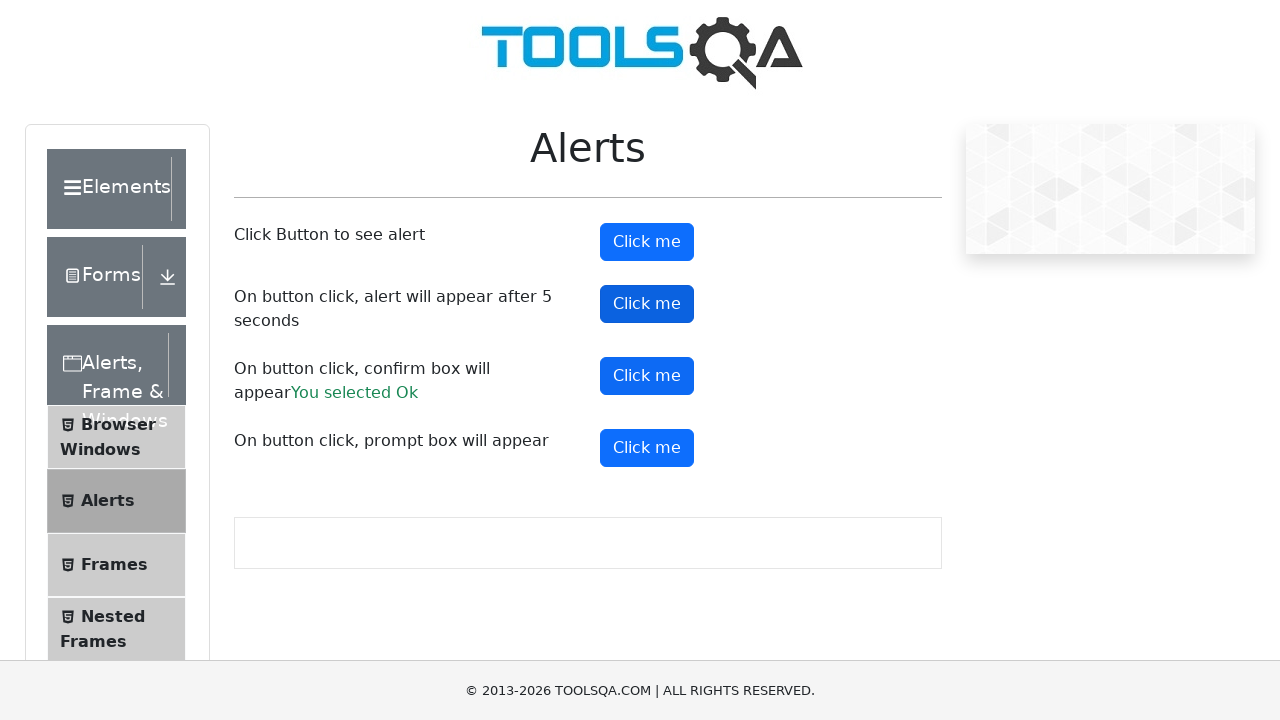

Confirm dialog handled
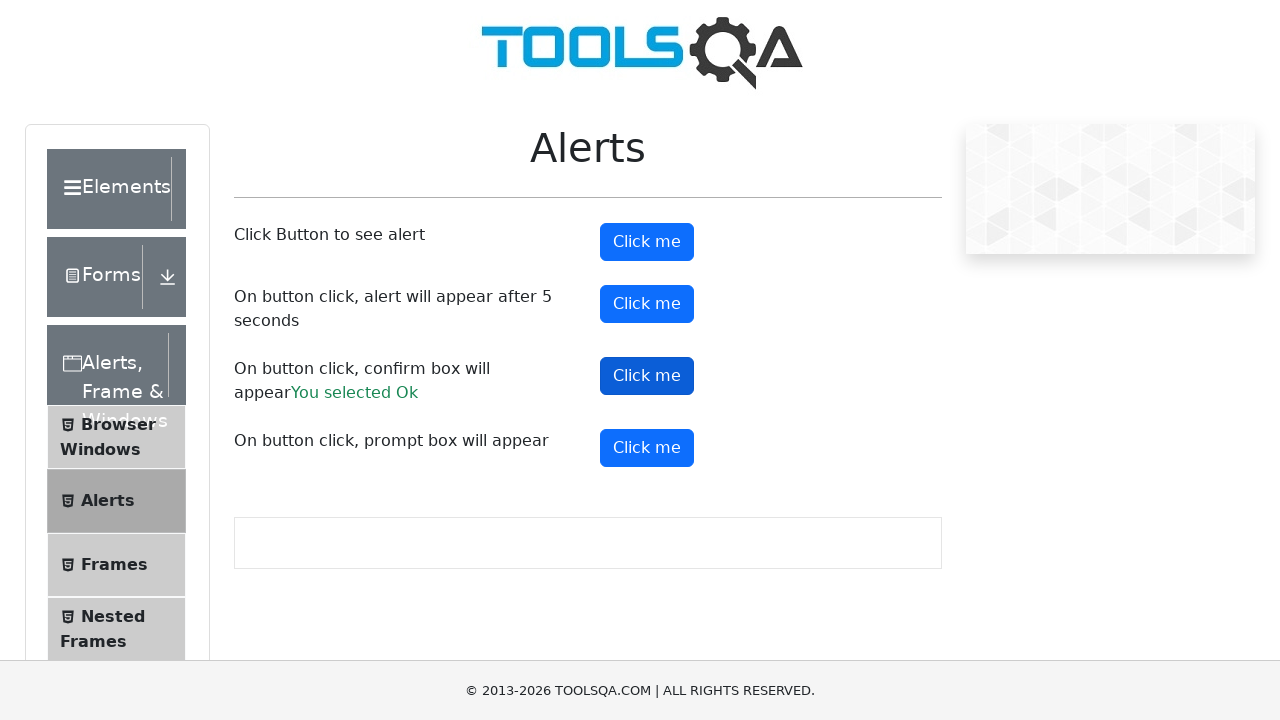

Prompt dialog button loaded
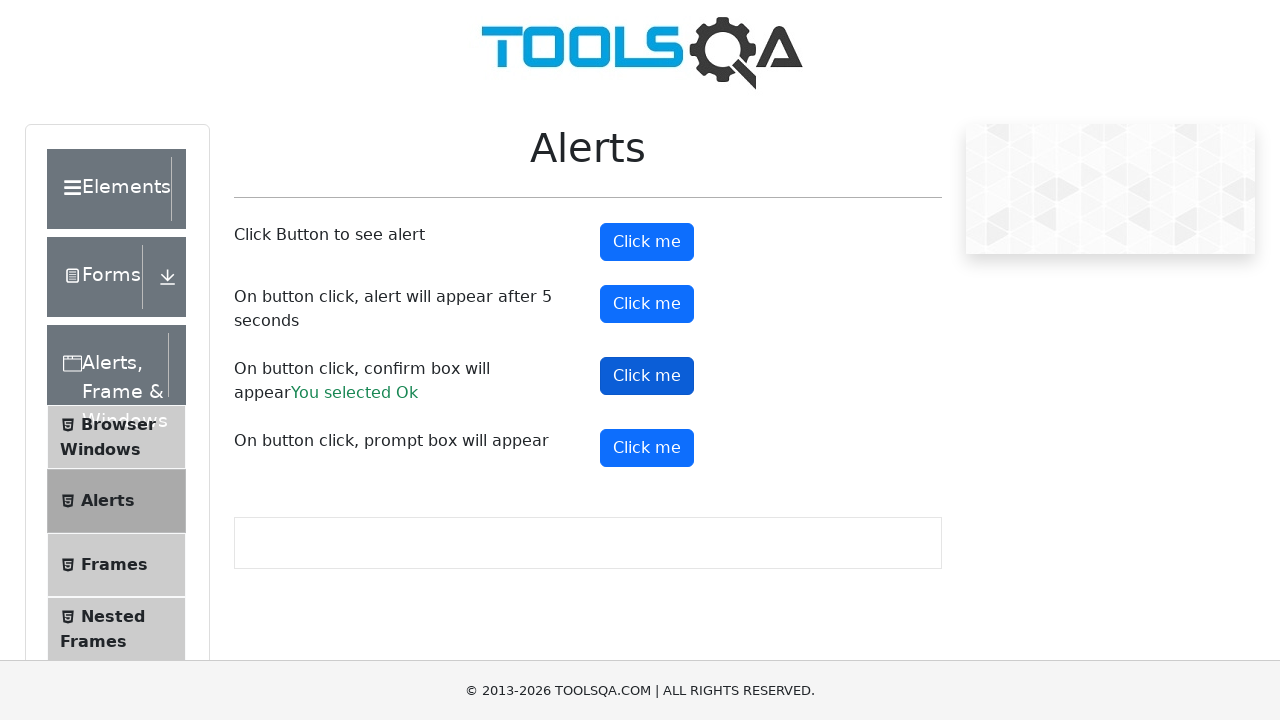

Clicked prompt dialog button at (647, 448) on #promtButton
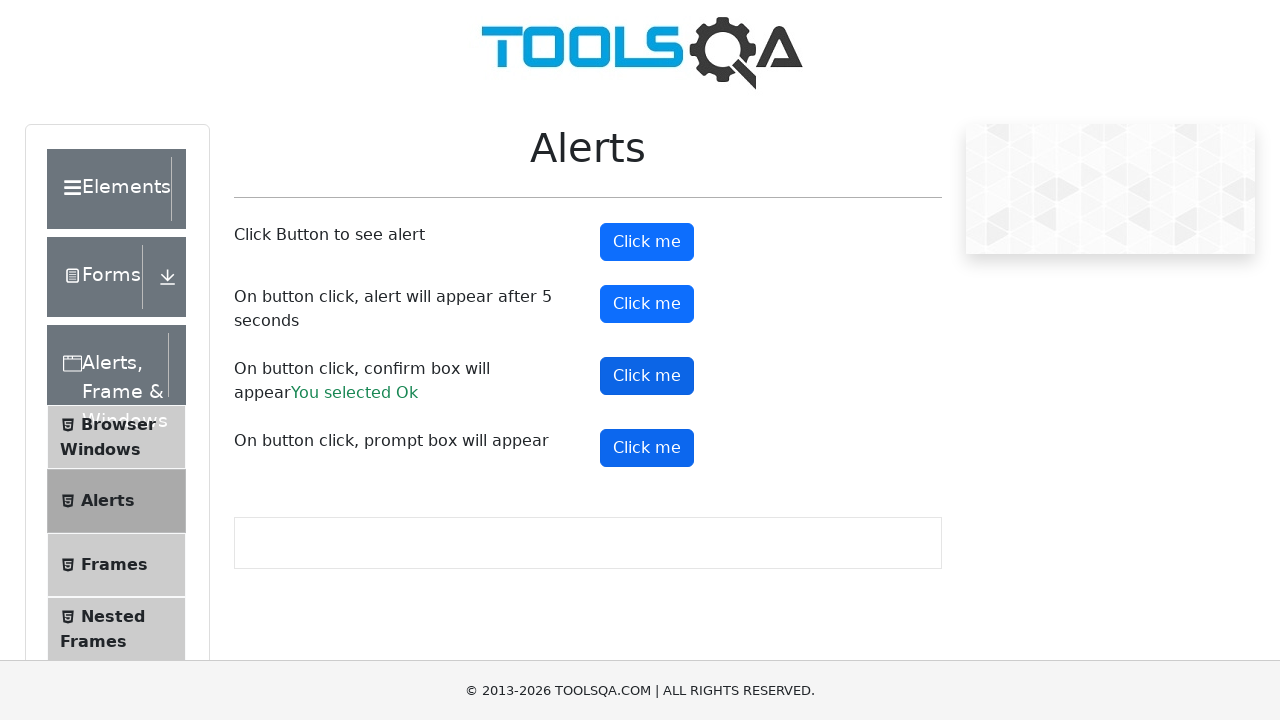

Prompt dialog handled
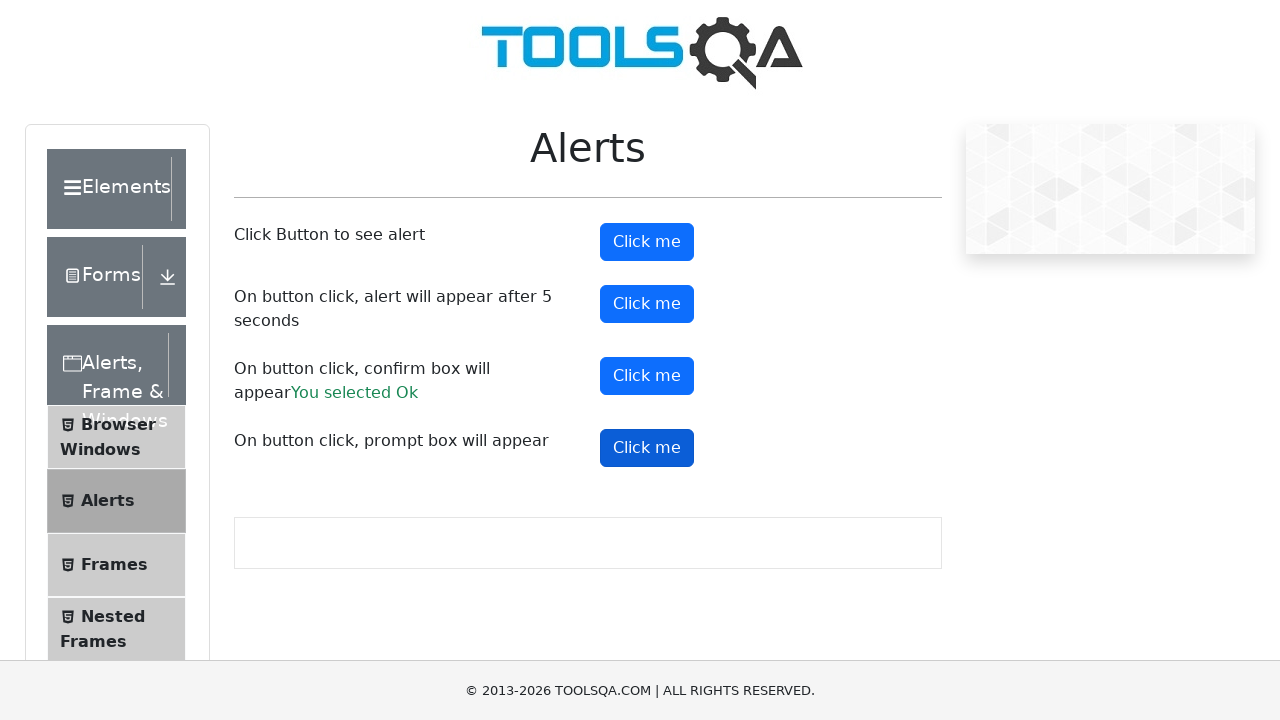

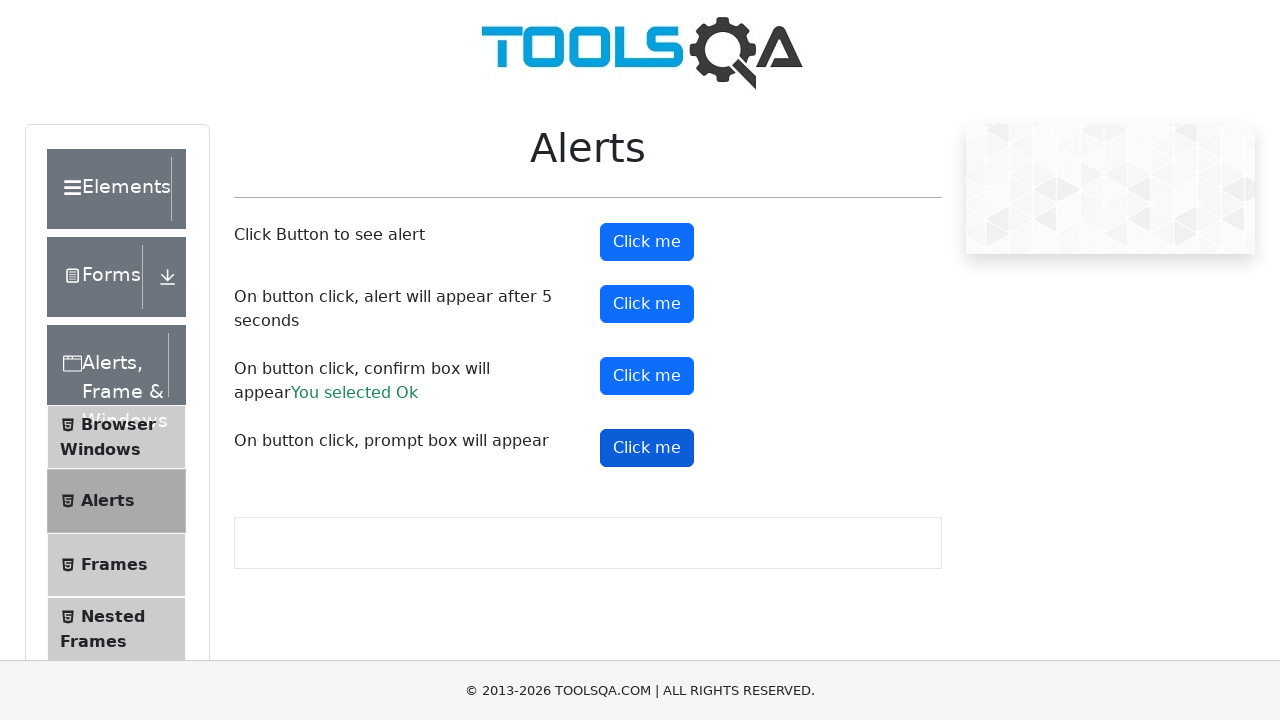